Tests clicking a teal/green button to trigger a confirm dialog and dismisses it

Starting URL: https://kristinek.github.io/site/examples/alerts_popups

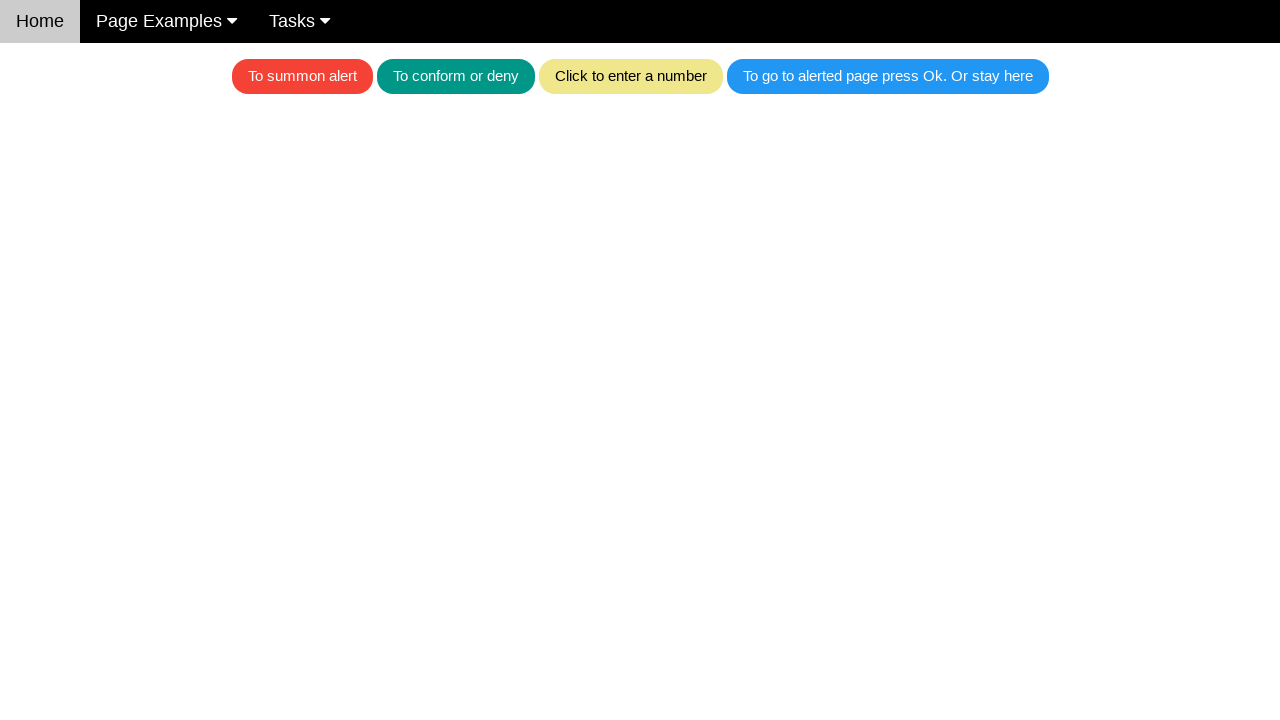

Set up dialog handler to dismiss any dialogs
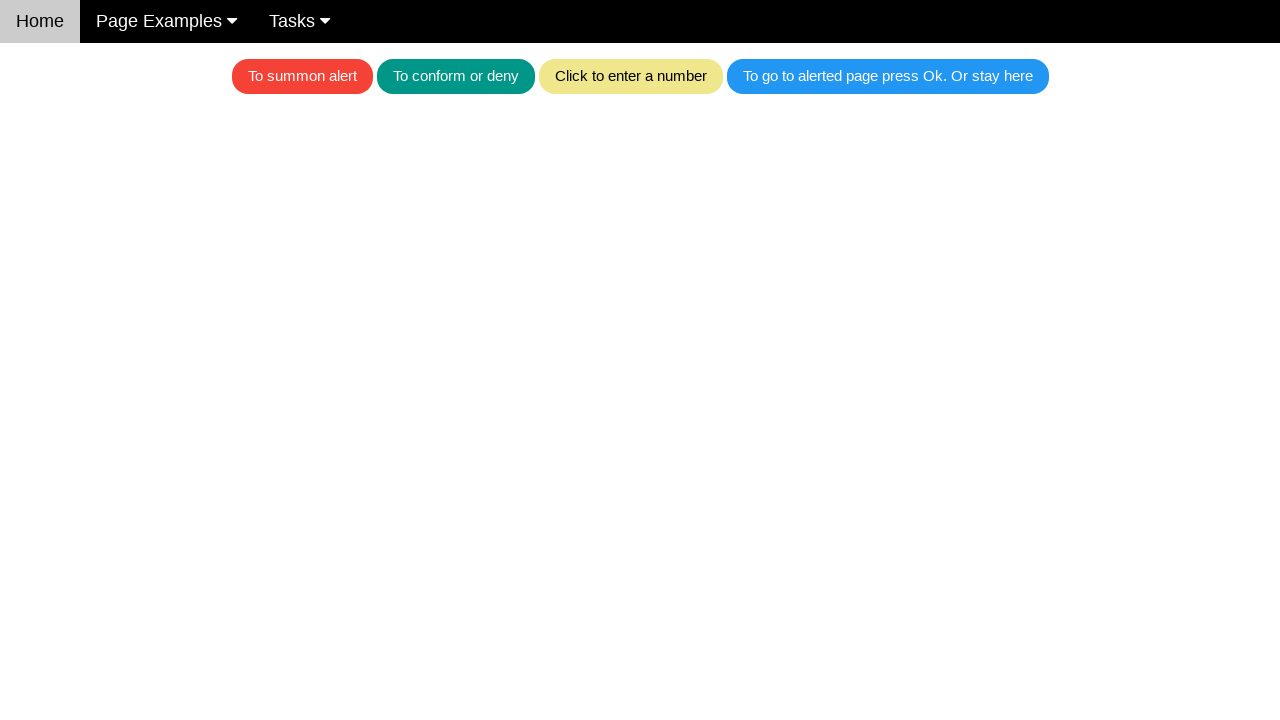

Clicked teal/green button to trigger confirm dialog at (456, 76) on .w3-teal
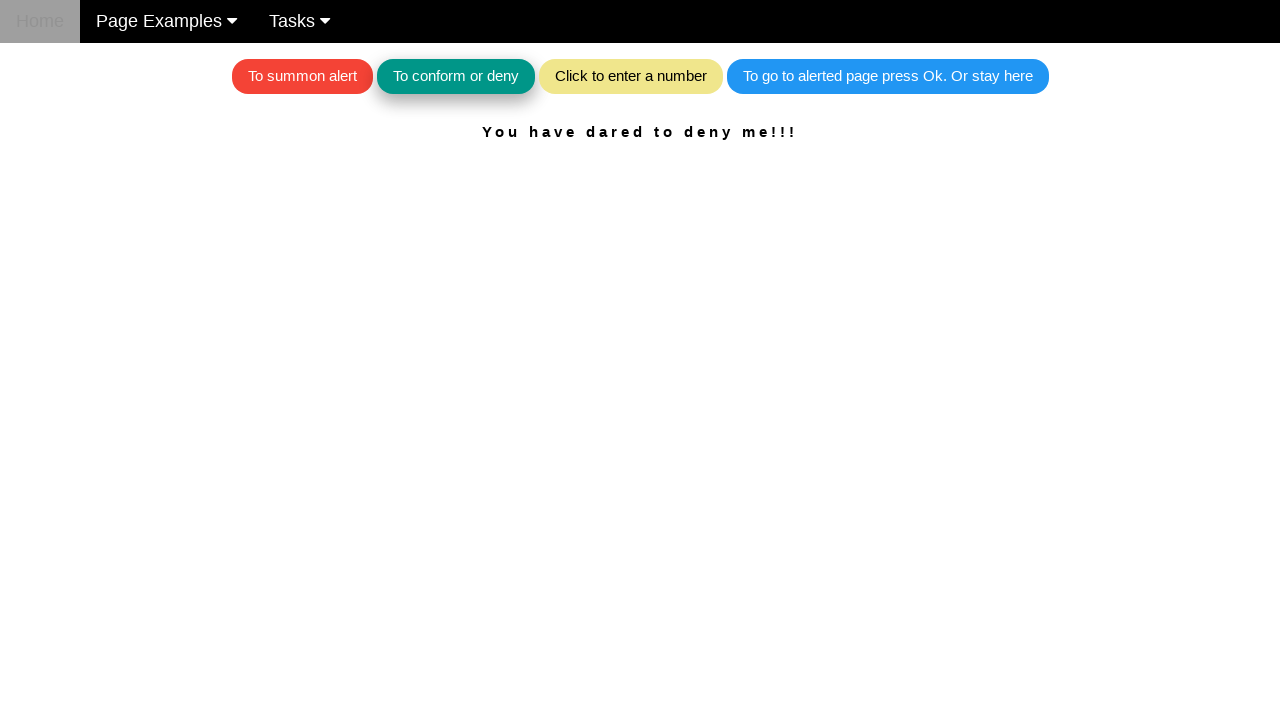

Confirmed dialog was dismissed and result text updated
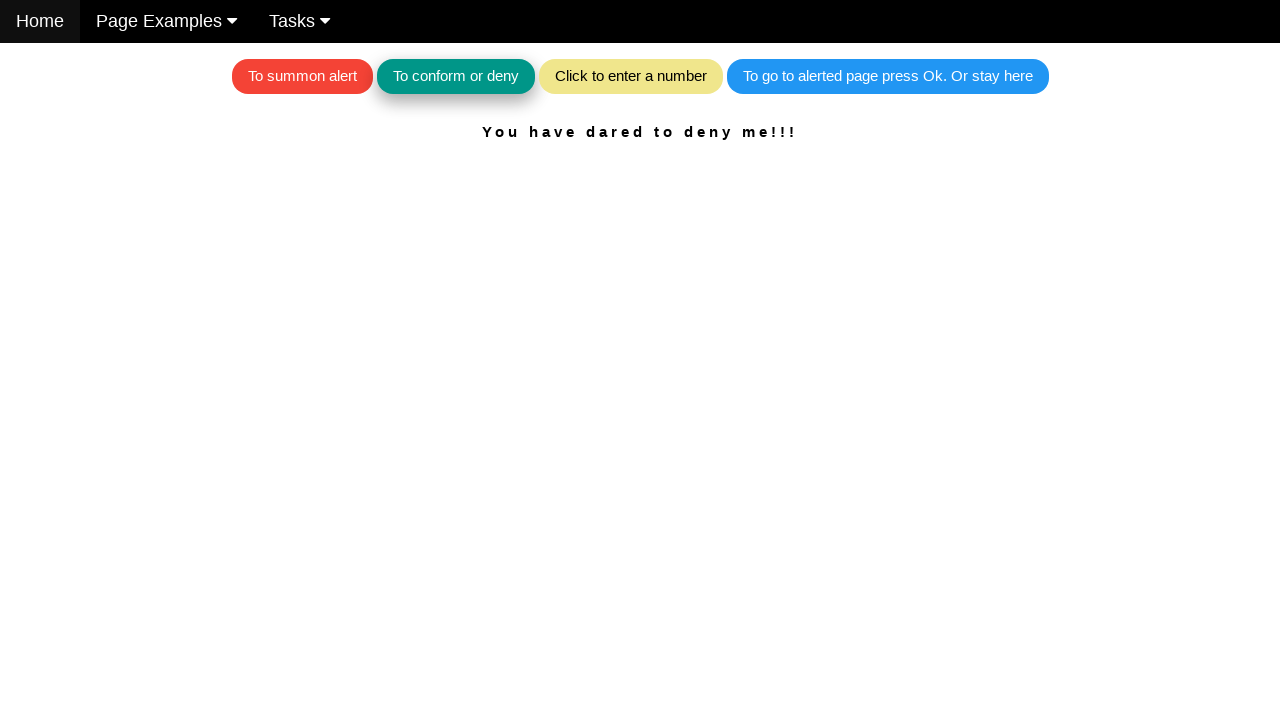

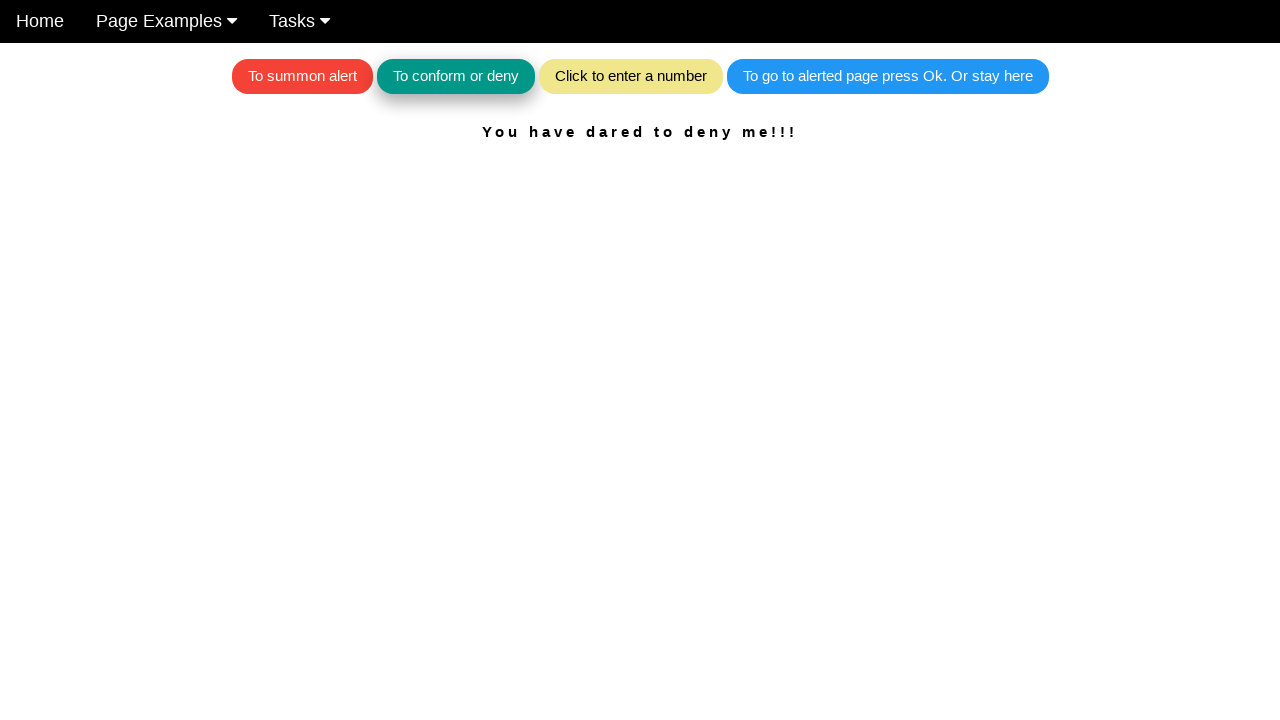